Navigates to the serverless functions blog post, extracts the og:image URL, and navigates to that image URL

Starting URL: https://roe.dev/blog/serverless-functions-nuxt-zeit-now

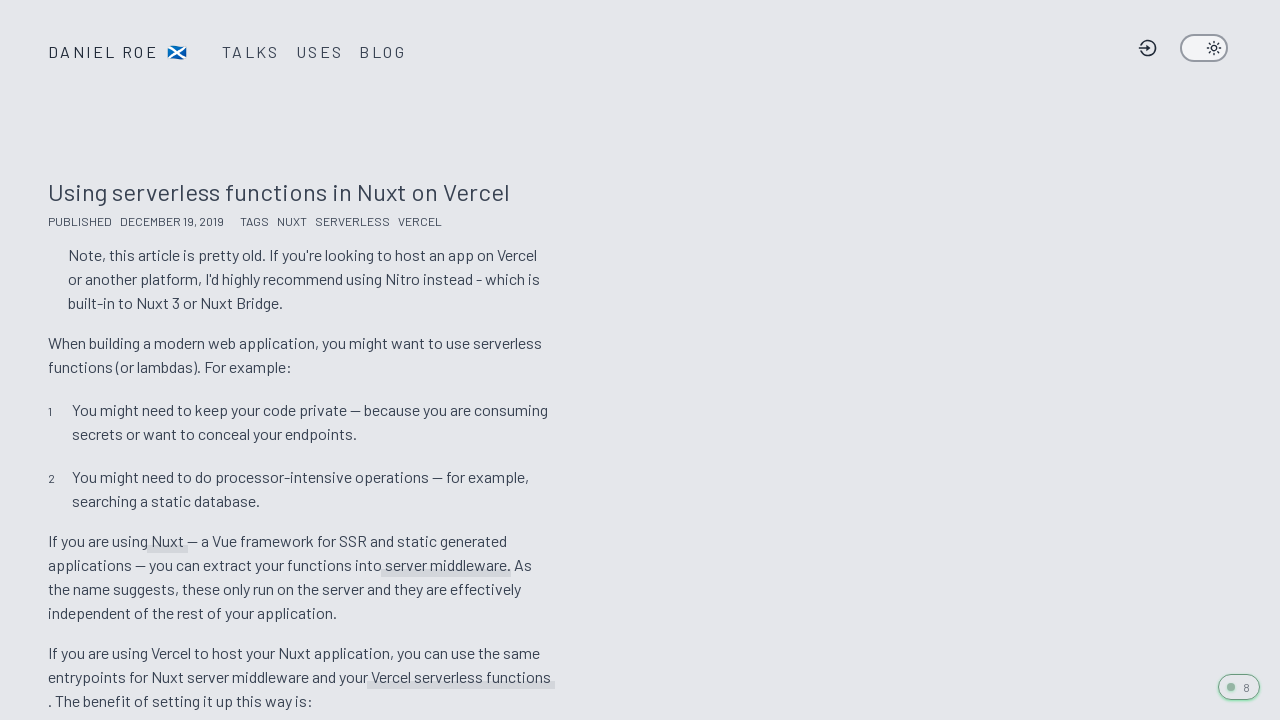

Navigated to serverless functions blog post
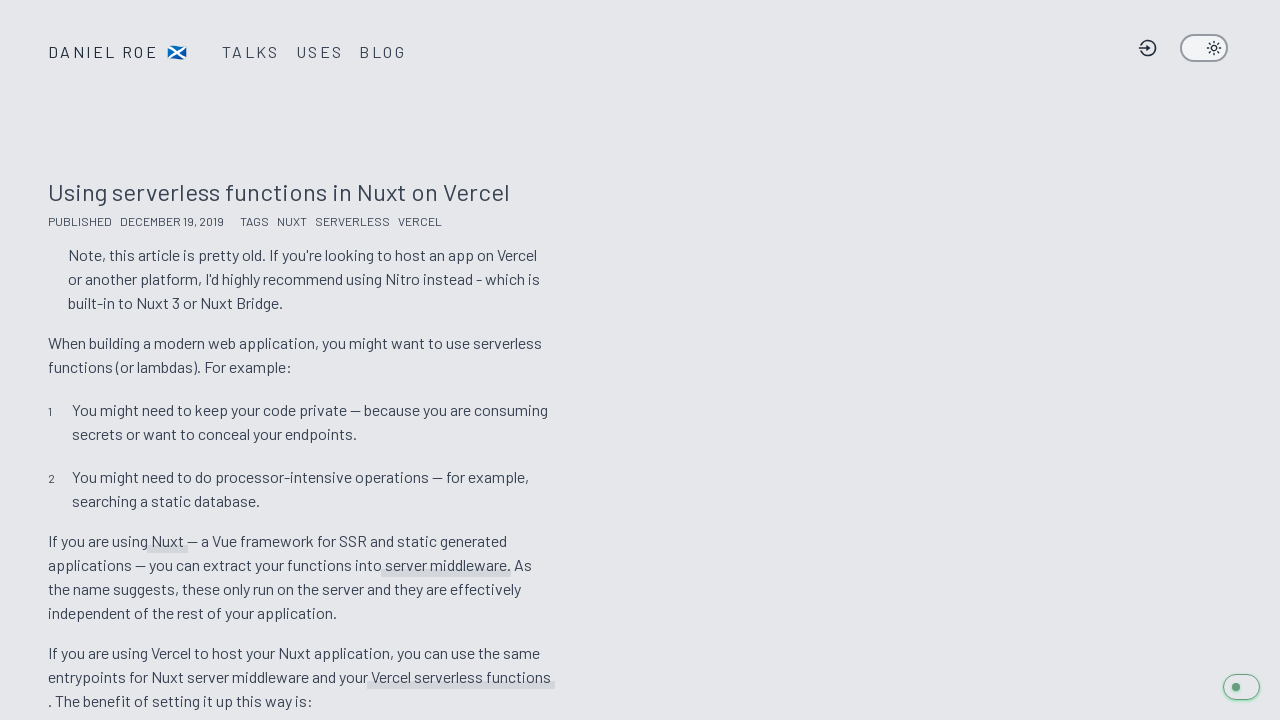

Located og:image meta tag
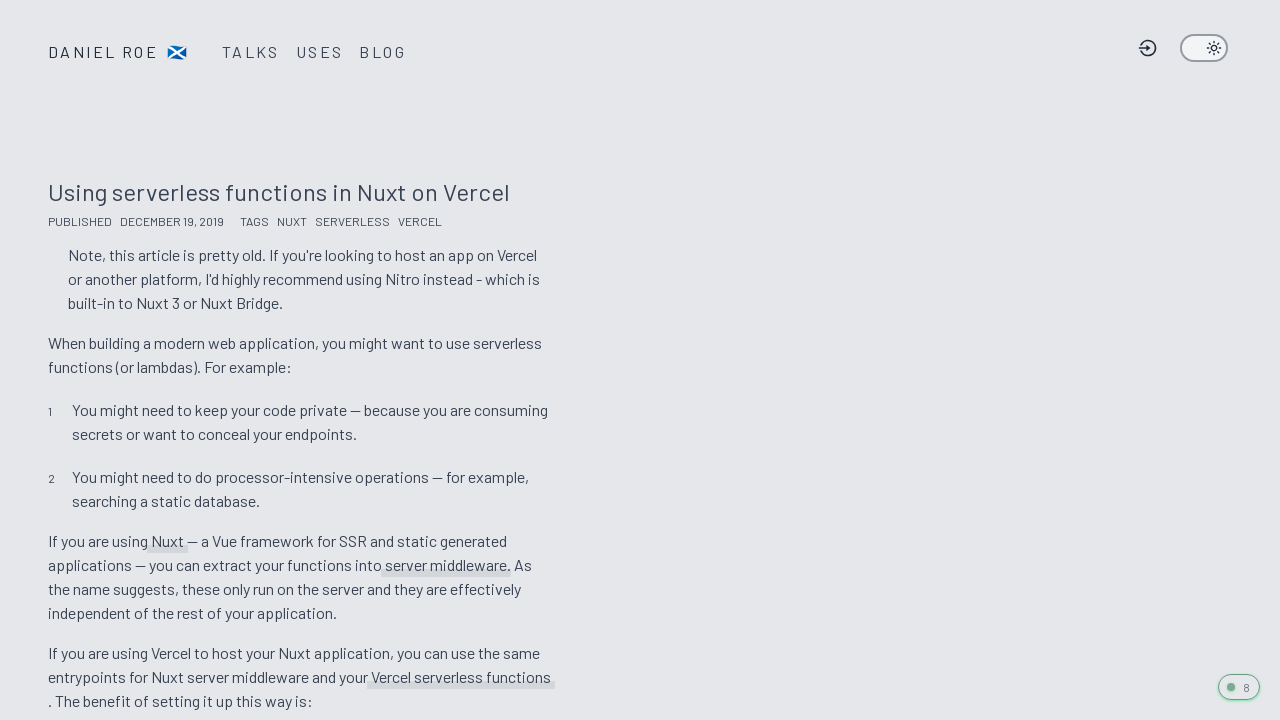

Extracted og:image URL: https://roe.dev/__og-image__/static/blog/serverless-functions-nuxt-zeit-now/og.png
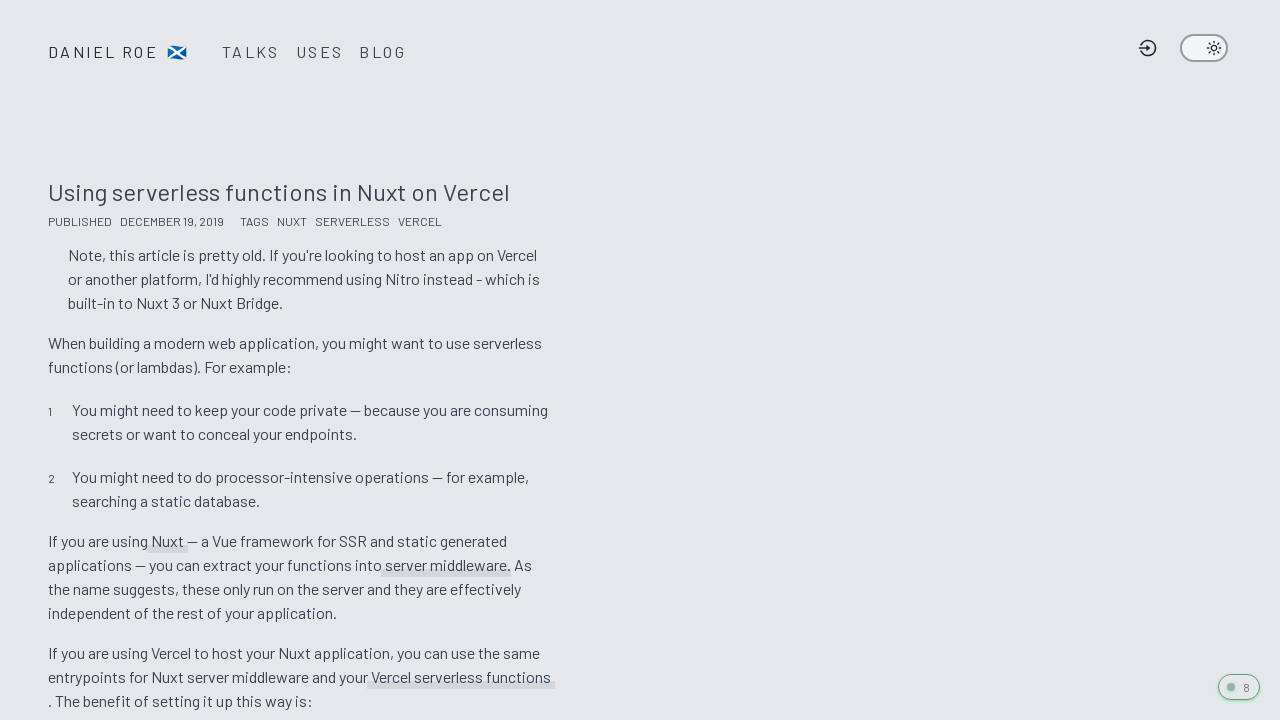

Navigated to og:image URL
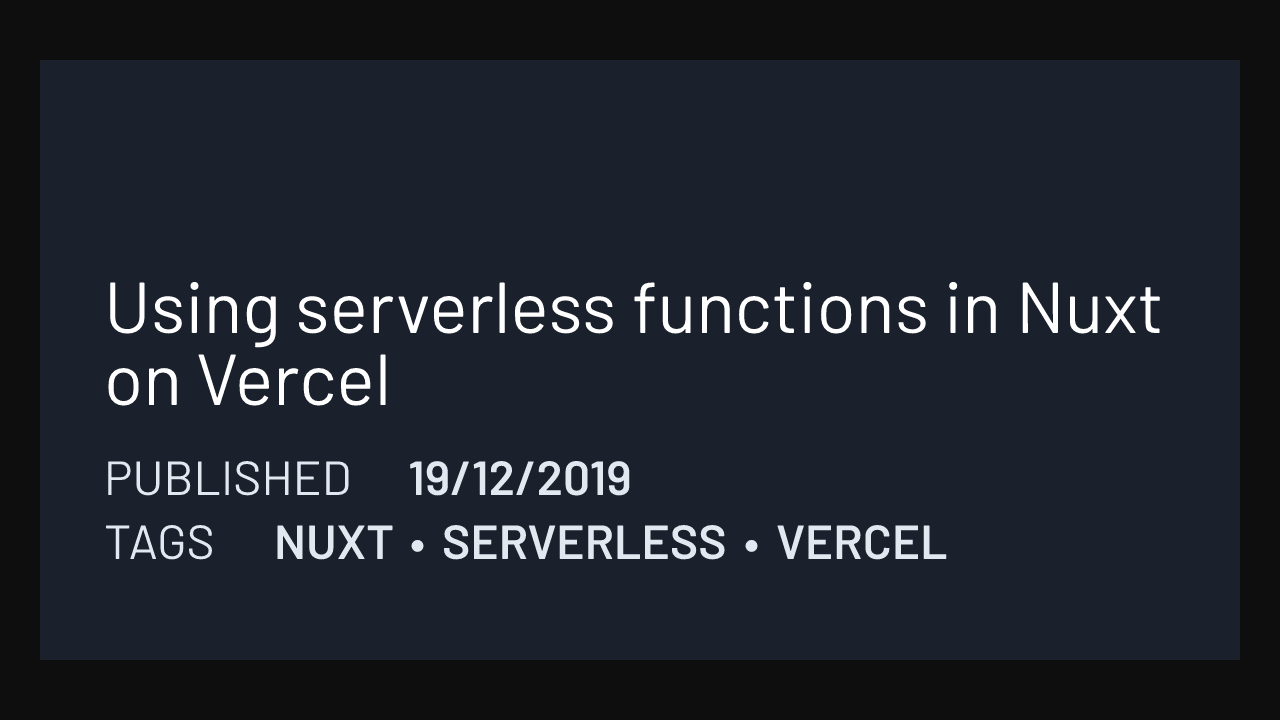

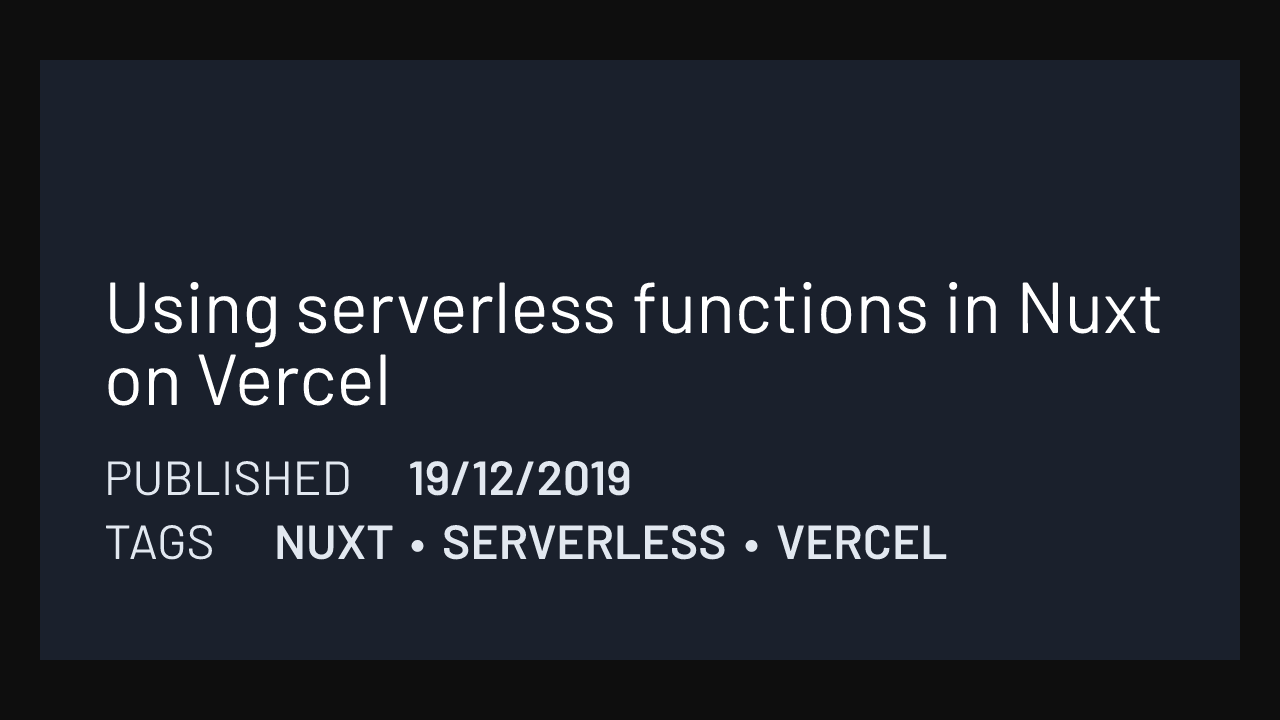